Fills in customer name fields, verifies section header text, changes delivery option and confirms the updated total price

Starting URL: https://atidcollege.co.il/Xamples/pizza/

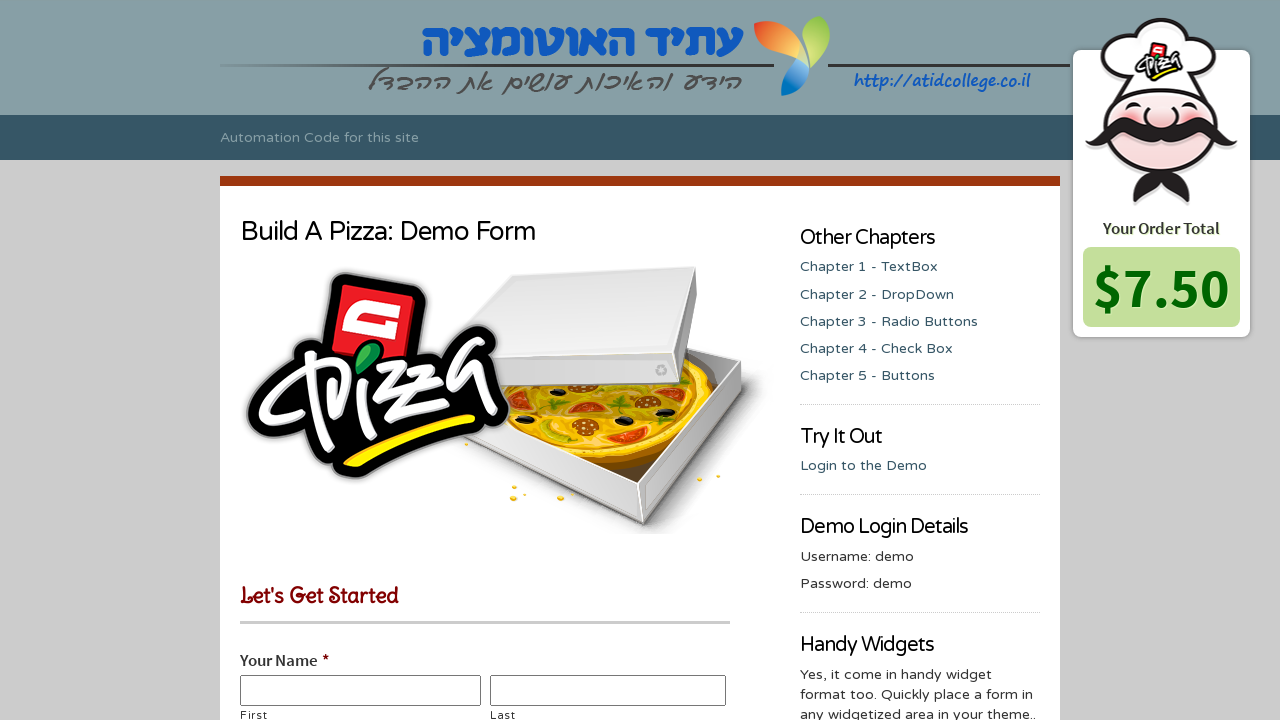

Filled in customer first name 'Benan' on input[name='input_22.3']
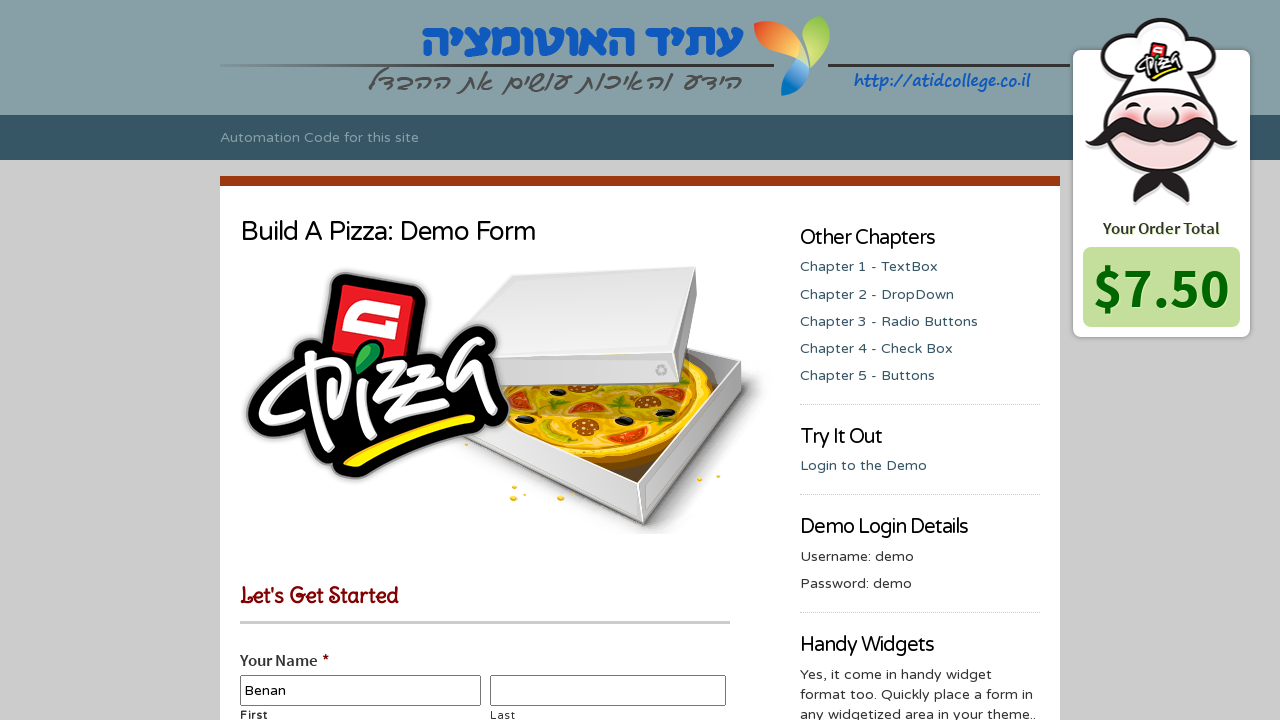

Filled in customer last name 'Mozalbet' on input[name='input_22.6']
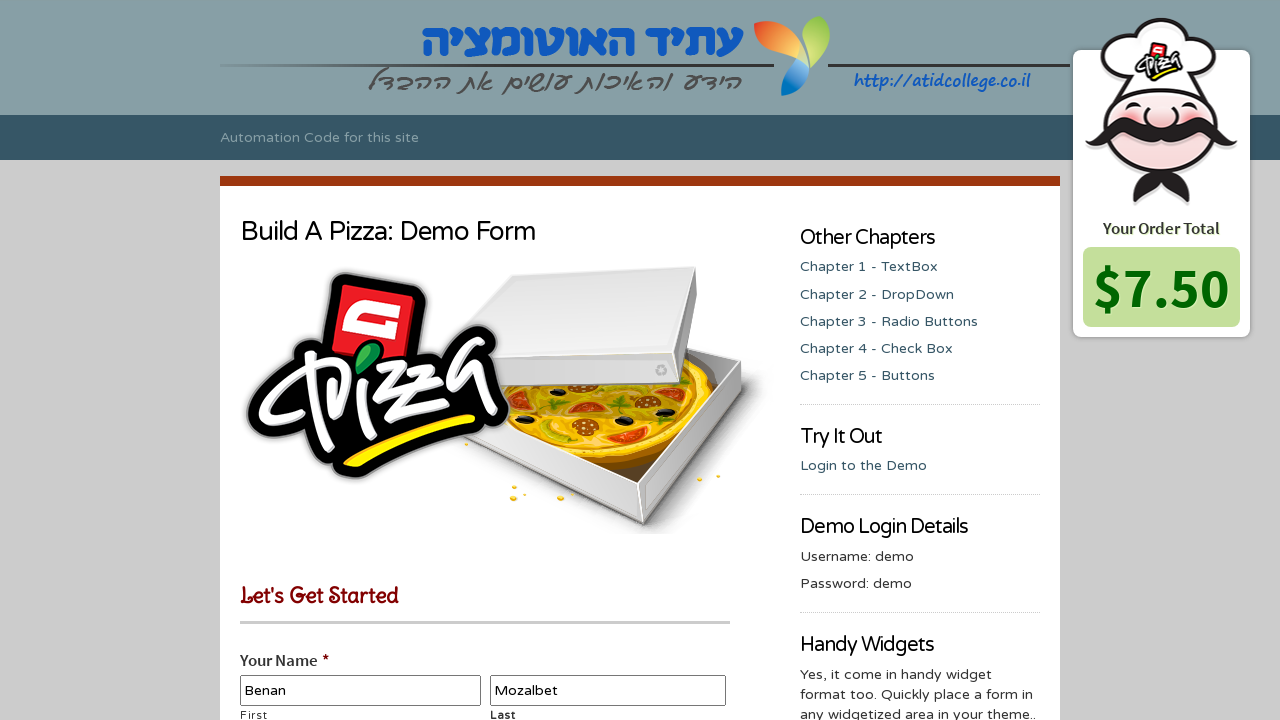

Located section header element
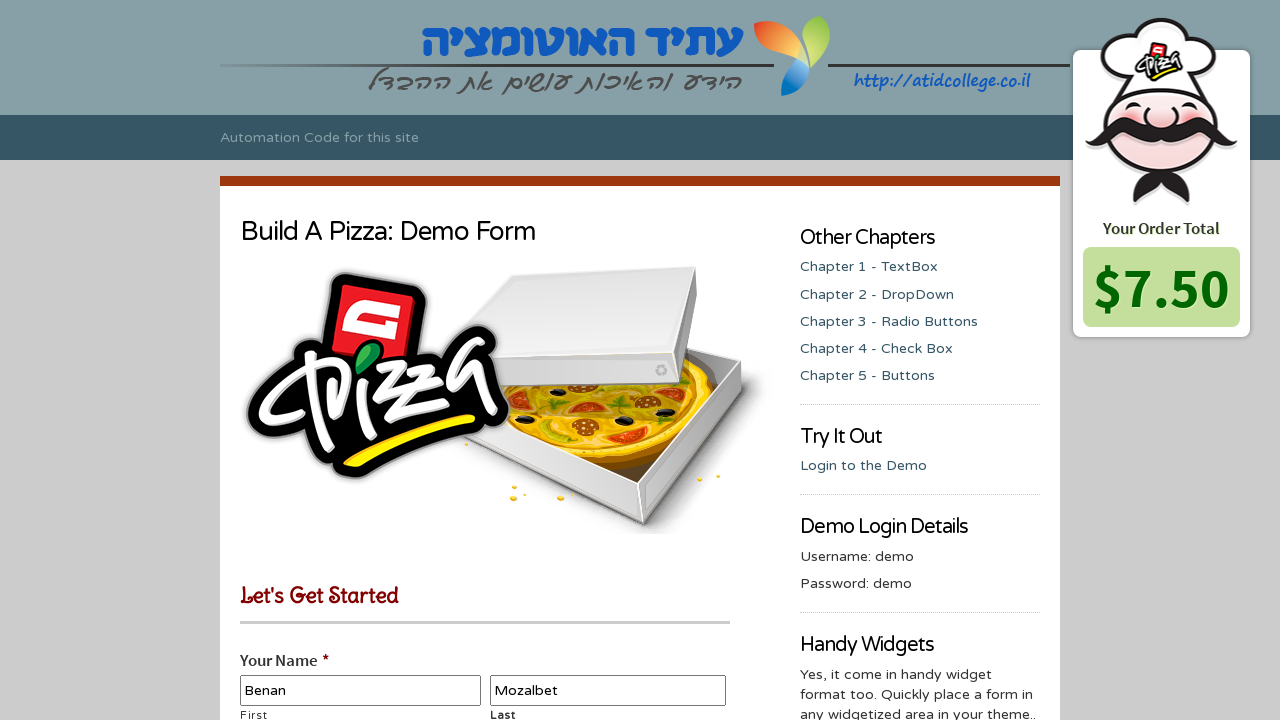

Verified section header text is 'Let's Get Started'
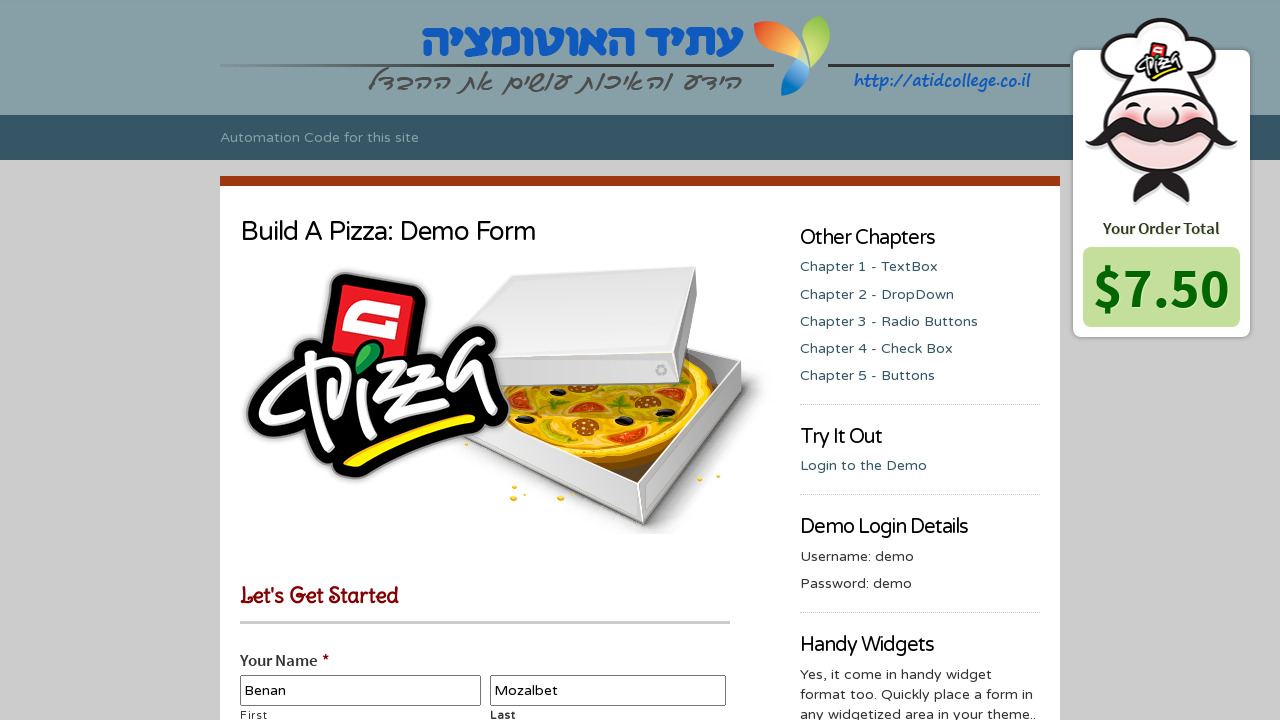

Changed delivery option to 'Delivery +$3.00' on select[name='input_21']
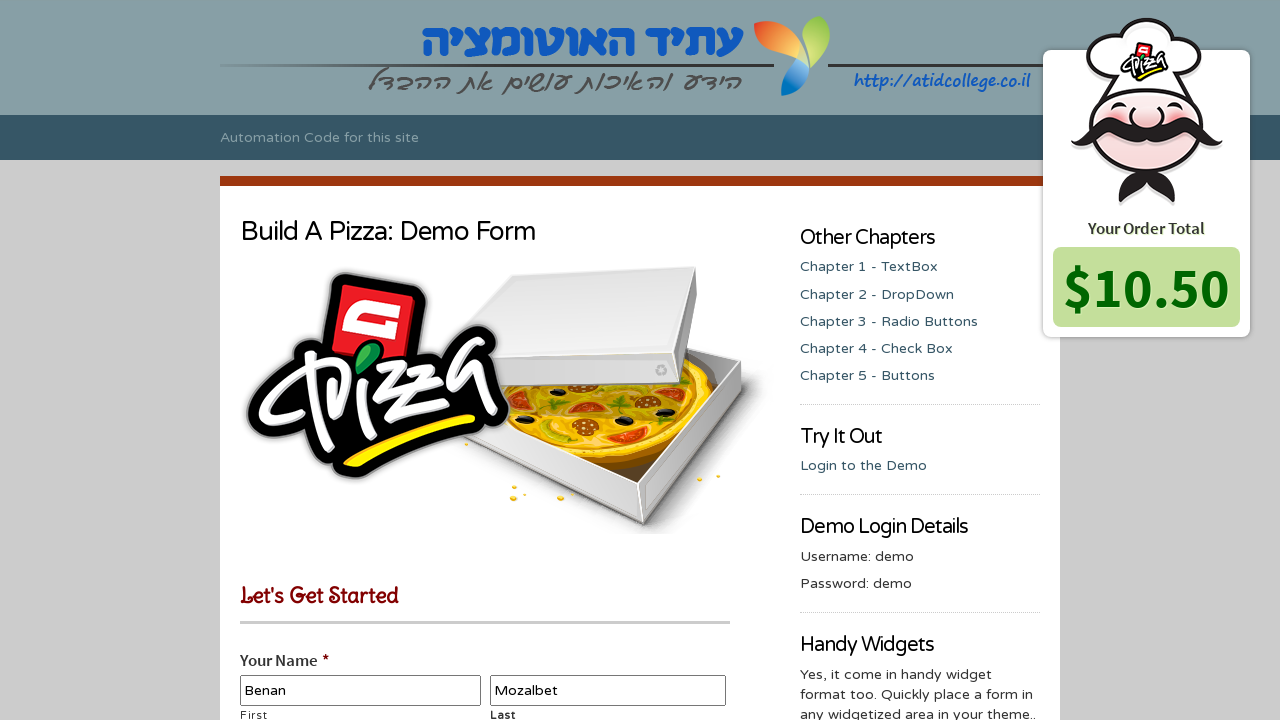

Located total price element
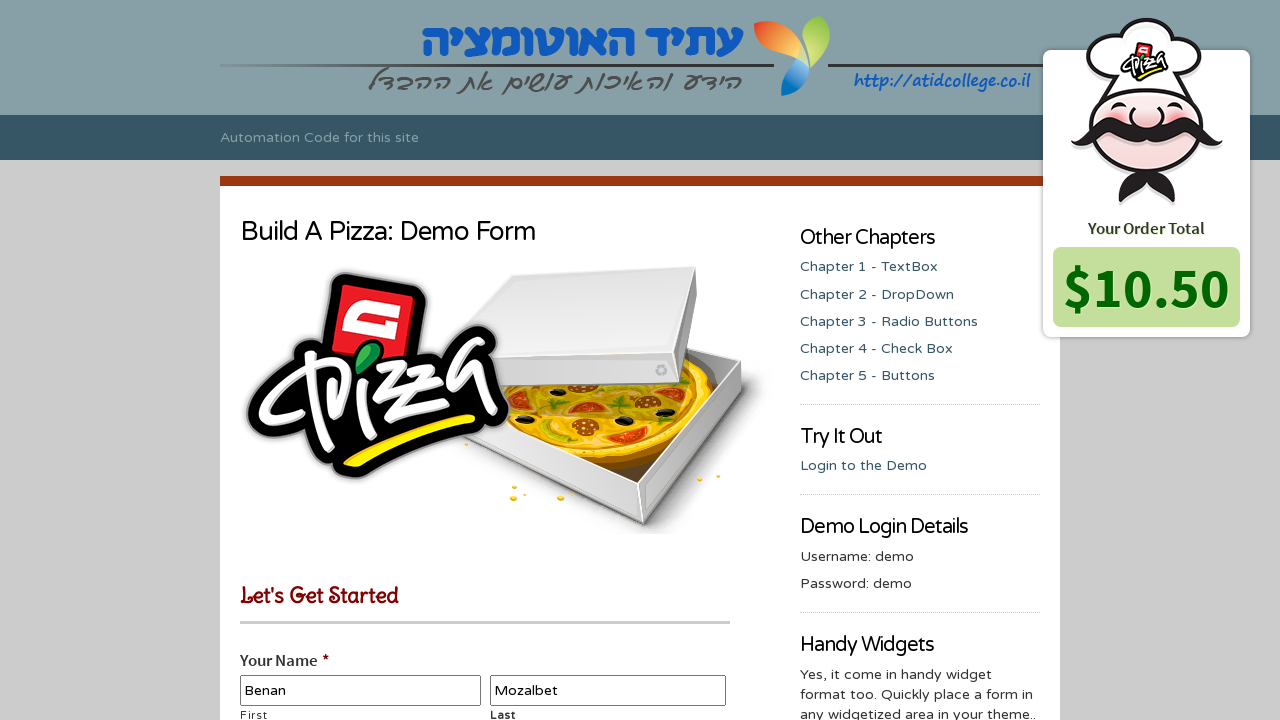

Verified updated total price is '$10.50'
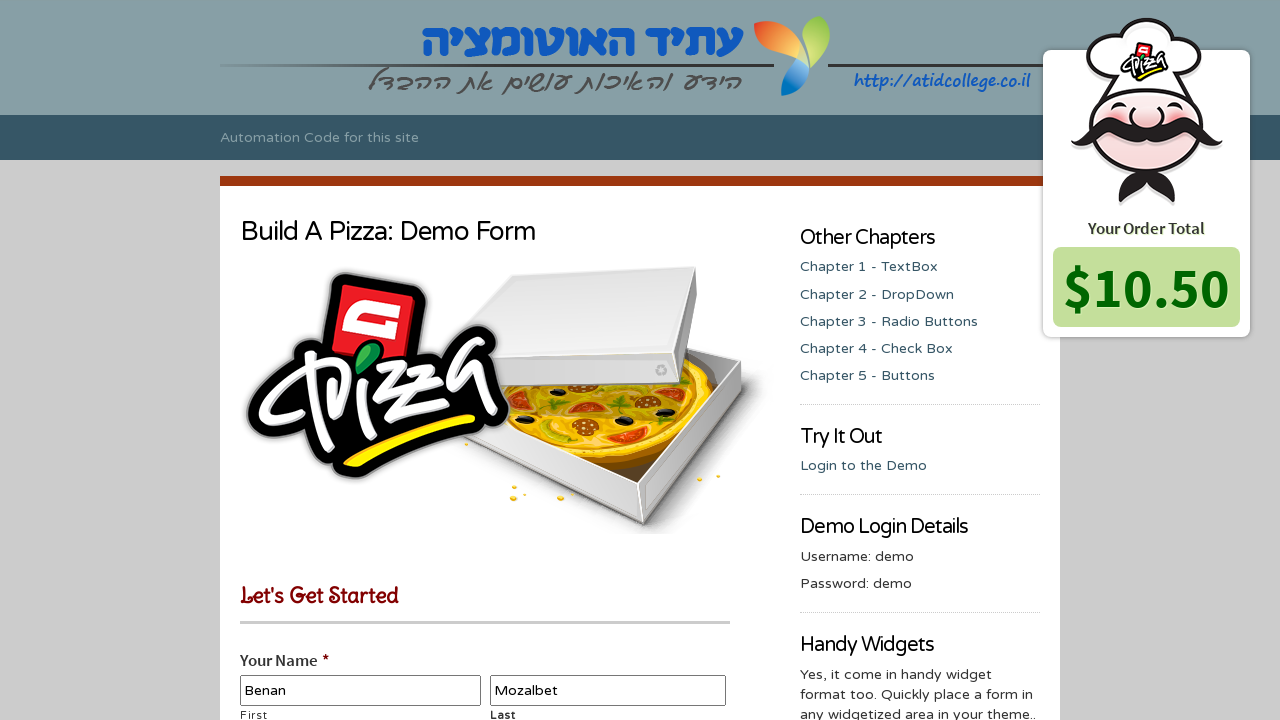

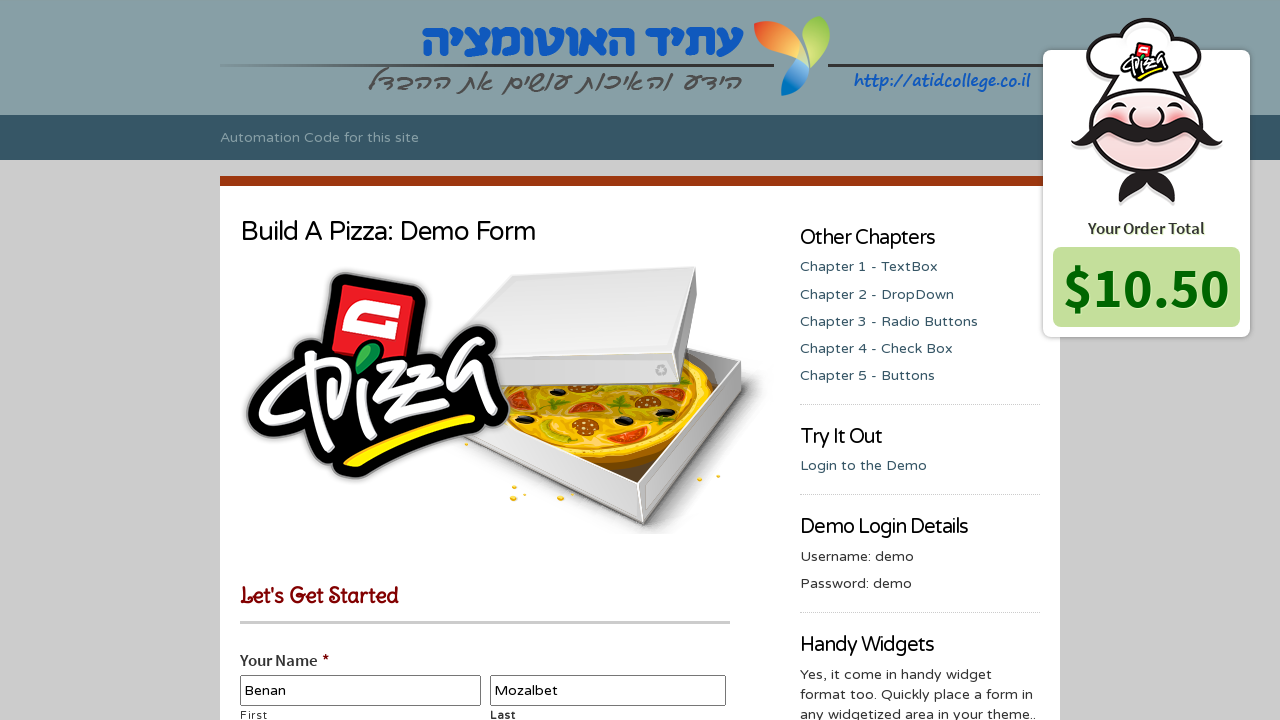